Tests email validation on the sign-in form by clicking email field then password field to trigger validation error message

Starting URL: https://courses.ultimateqa.com/collections

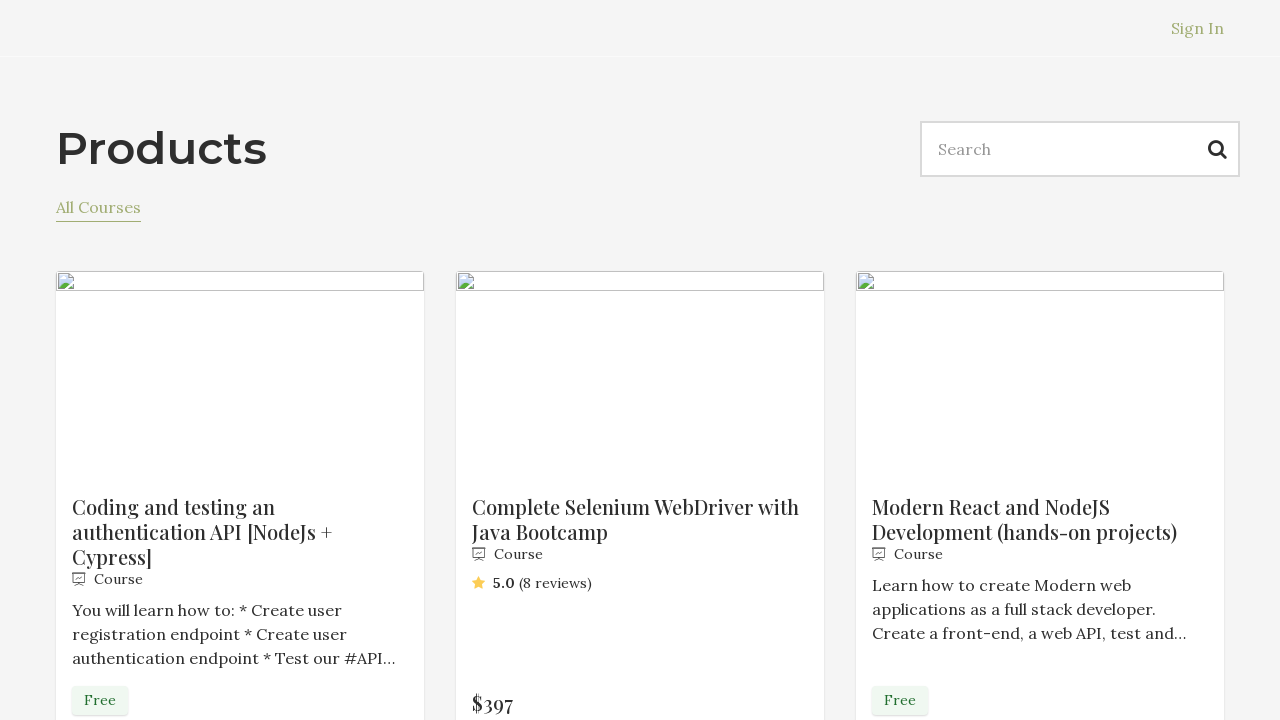

Clicked Sign In link at (1198, 28) on a[href='/users/sign_in']
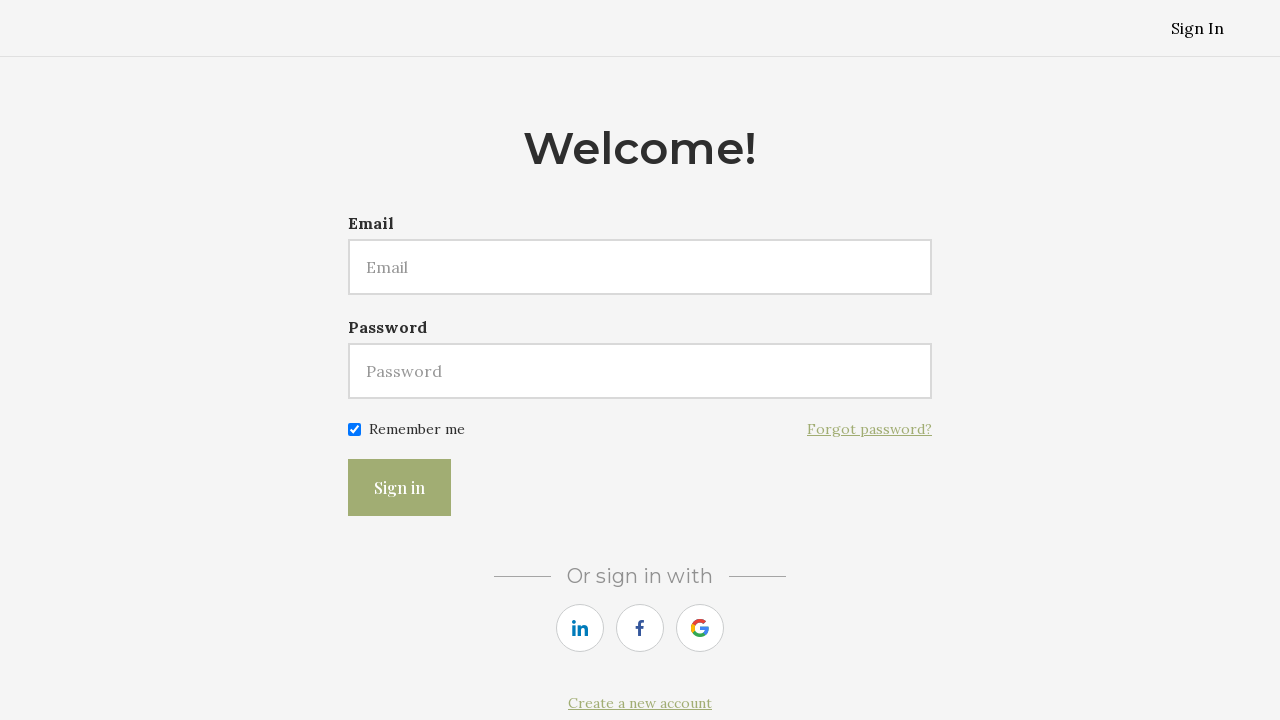

Sign-in page loaded
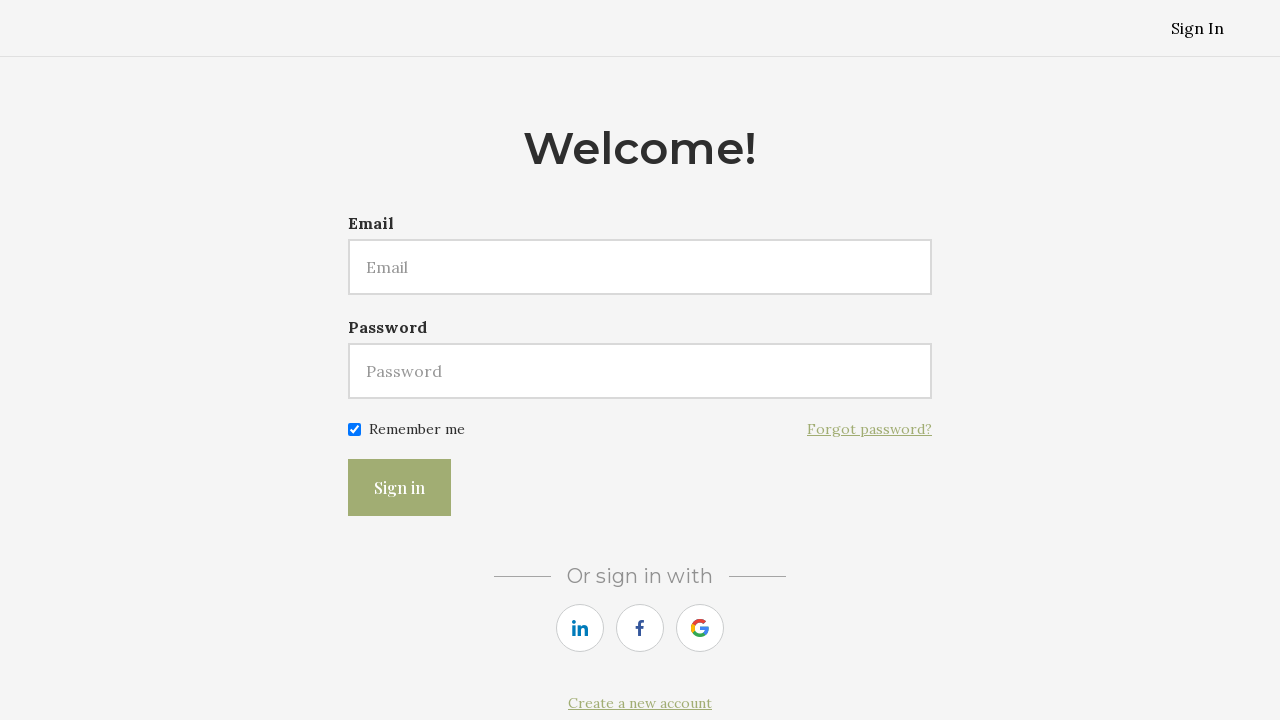

Clicked email field at (640, 267) on input[id='user[email]']
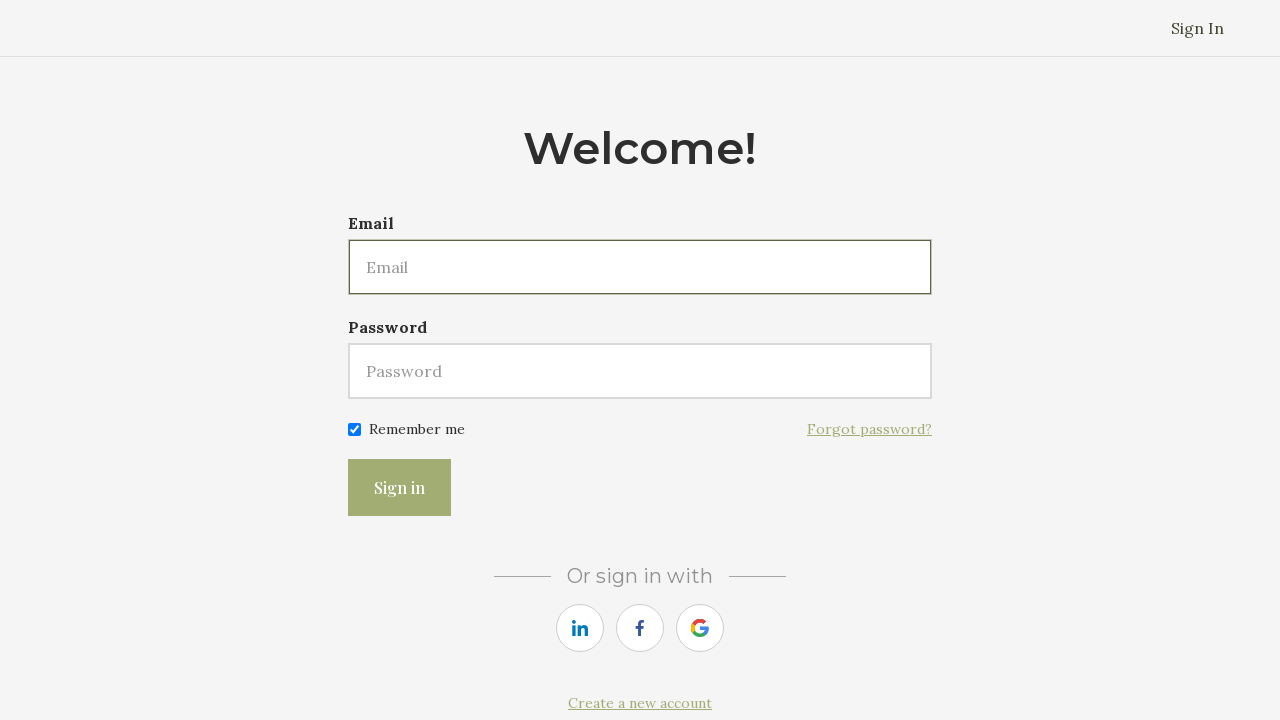

Clicked password field to trigger email validation at (640, 371) on input[id='user[password]']
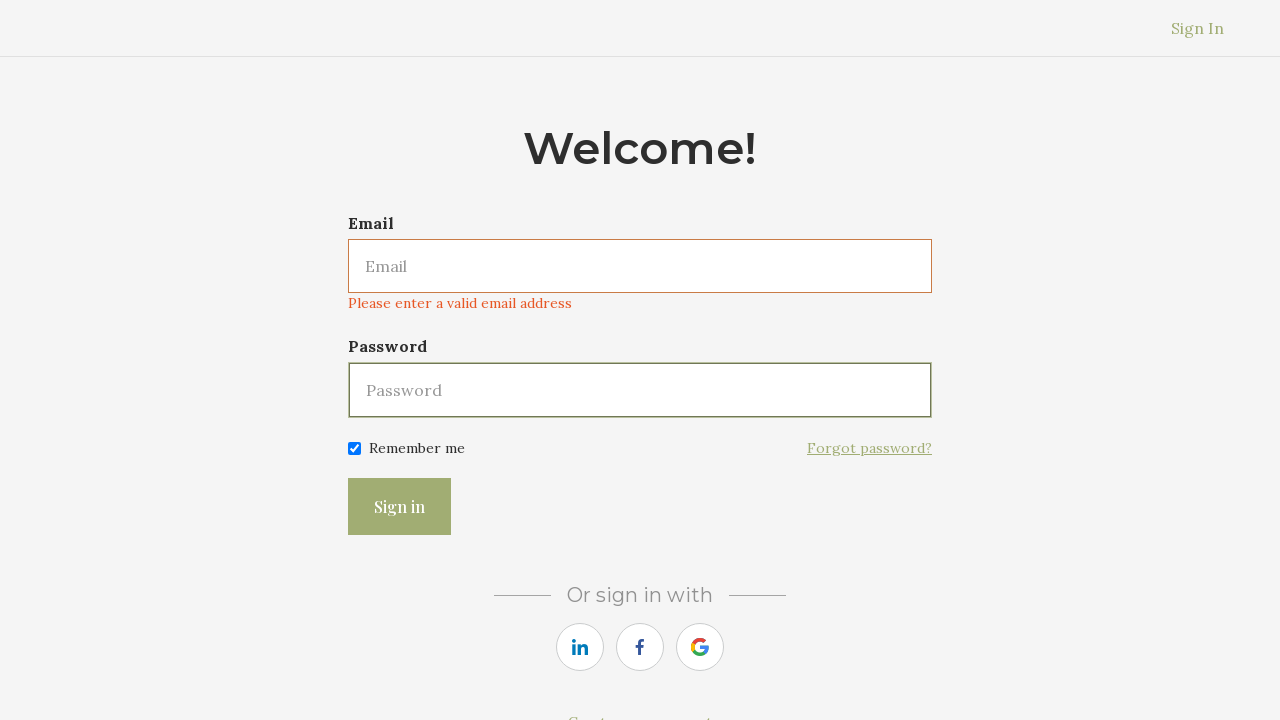

Email validation error message appeared
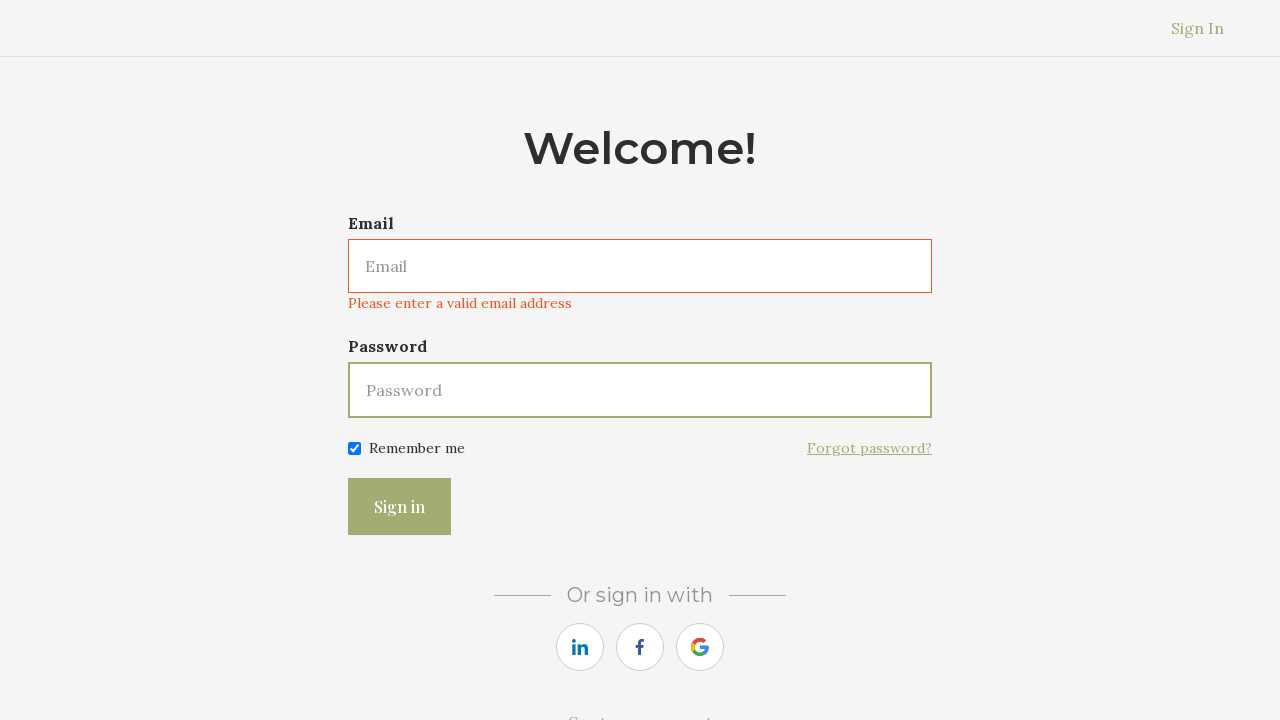

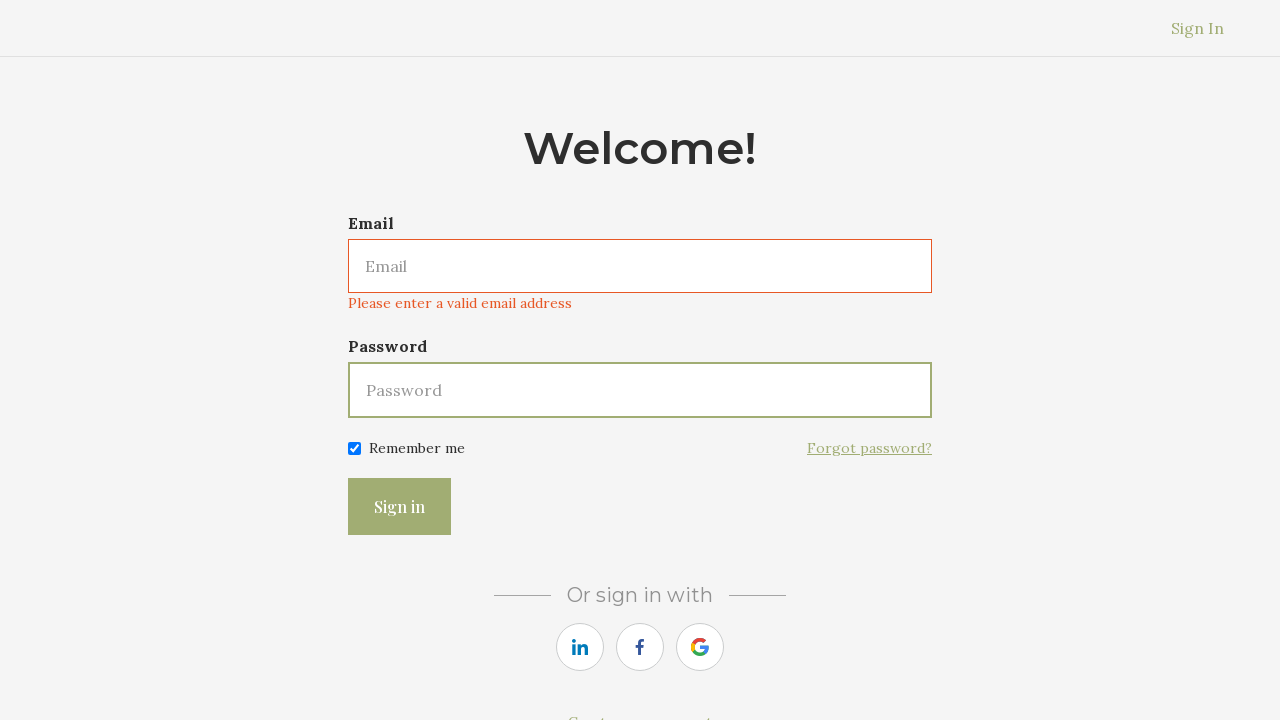